Tests password length validation by submitting form with passwords shorter than minimum required length

Starting URL: https://alada.vn/tai-khoan/dang-ky.html

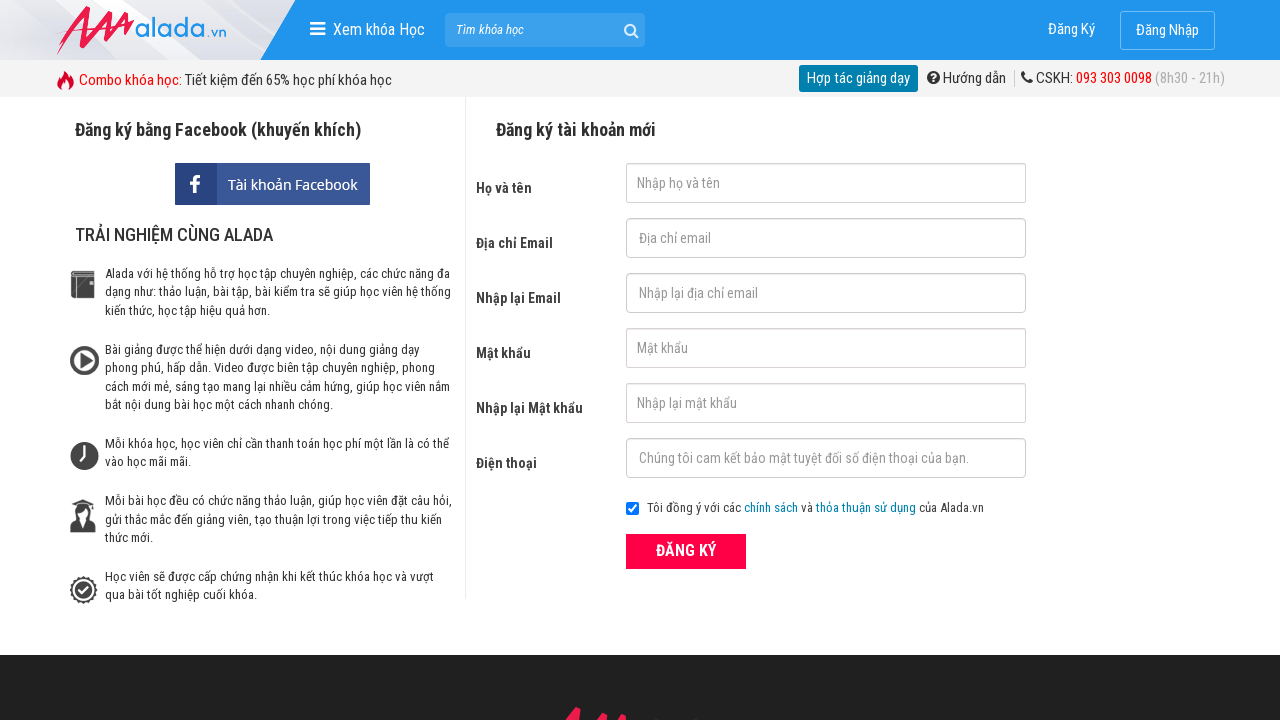

Filled firstname field with 'Haxinh' on #txtFirstname
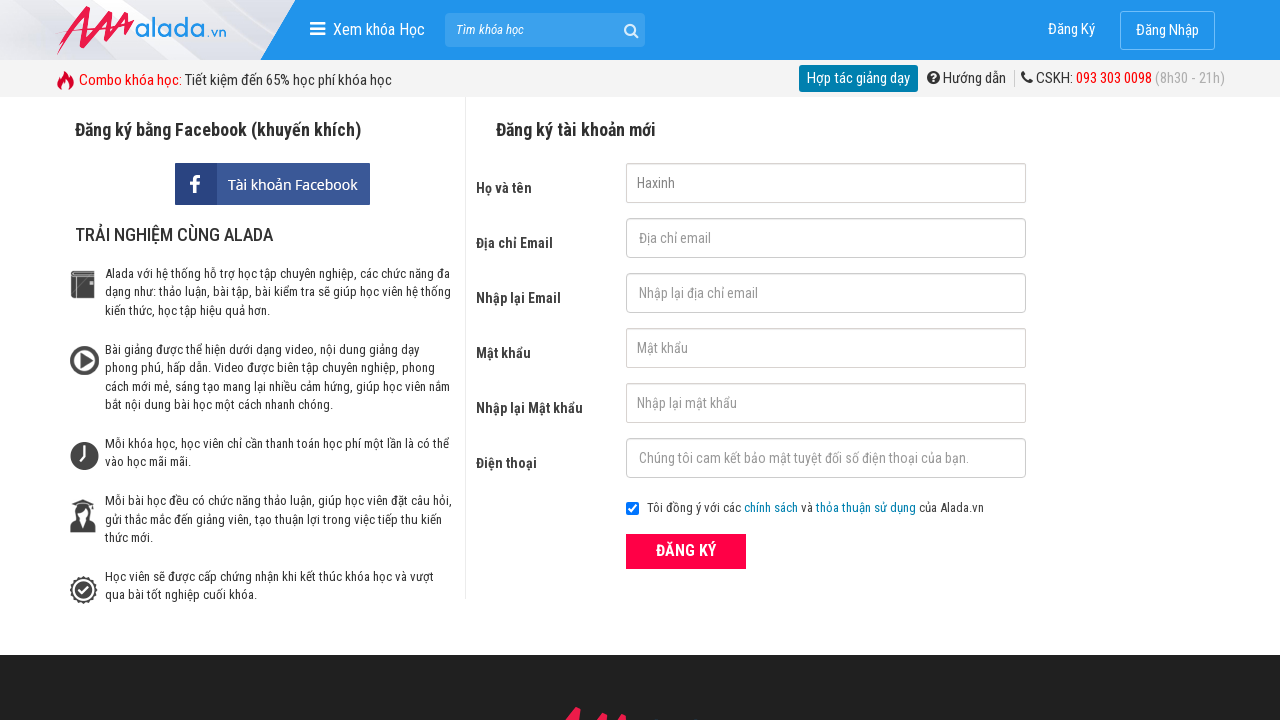

Filled email field with '123@gmail.com' on #txtEmail
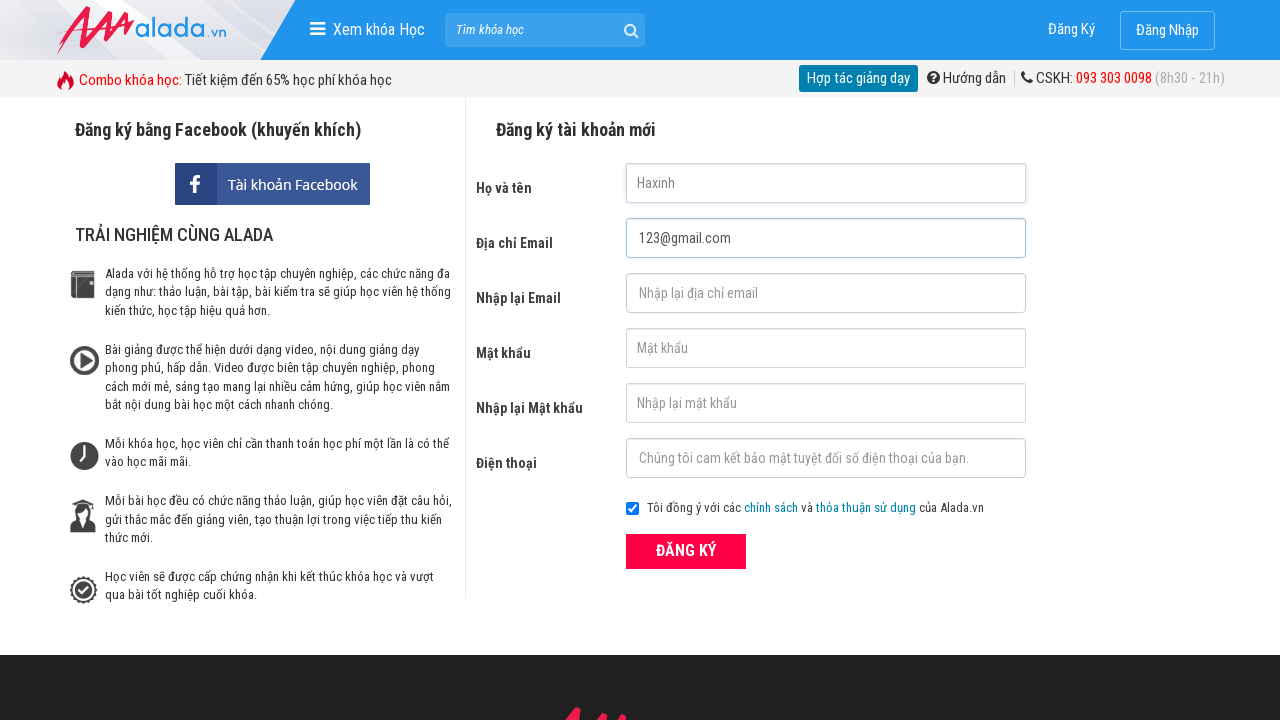

Filled confirm email field with '123@gmail.com' on #txtCEmail
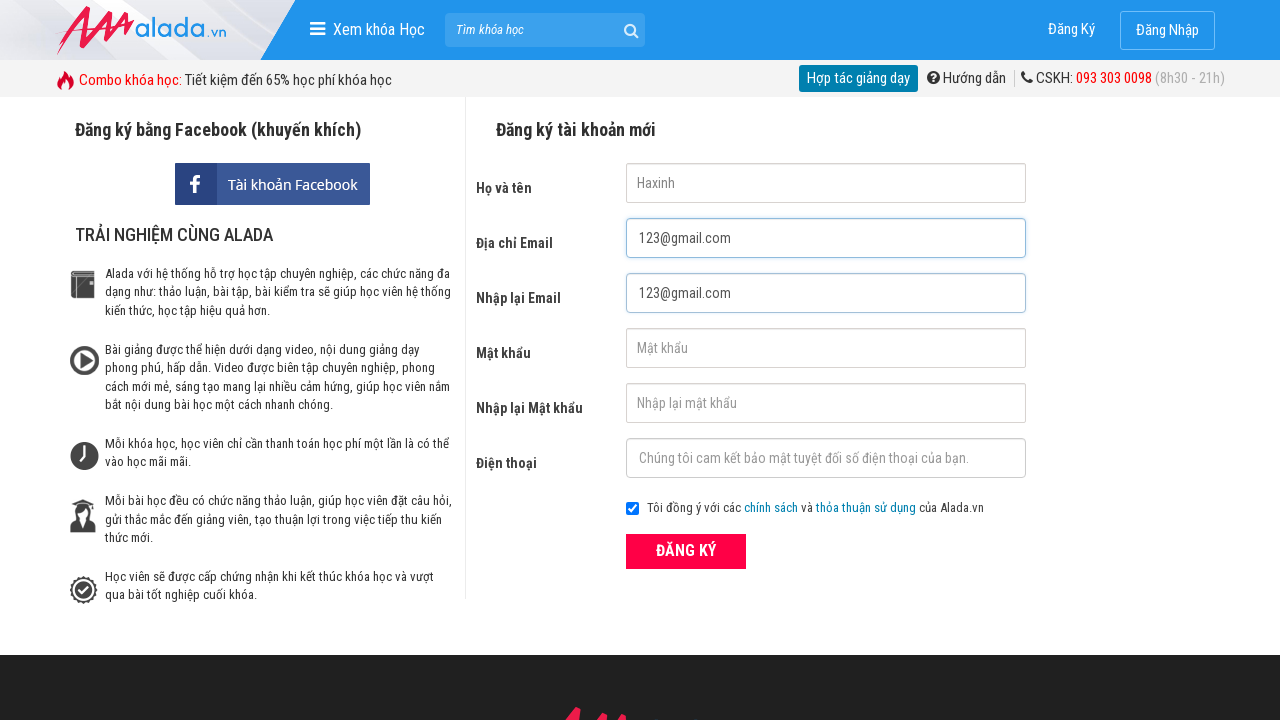

Filled password field with short password '12345' (5 characters) on #txtPassword
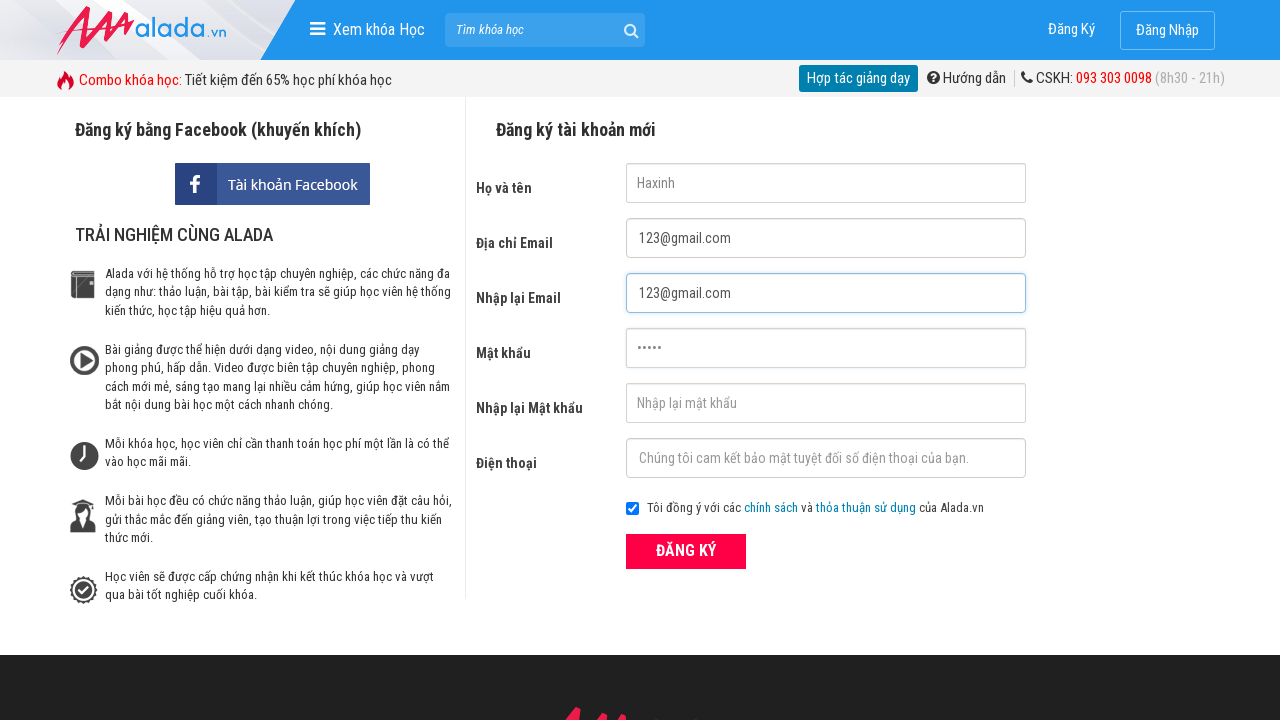

Filled confirm password field with short password '12345' (5 characters) on #txtCPassword
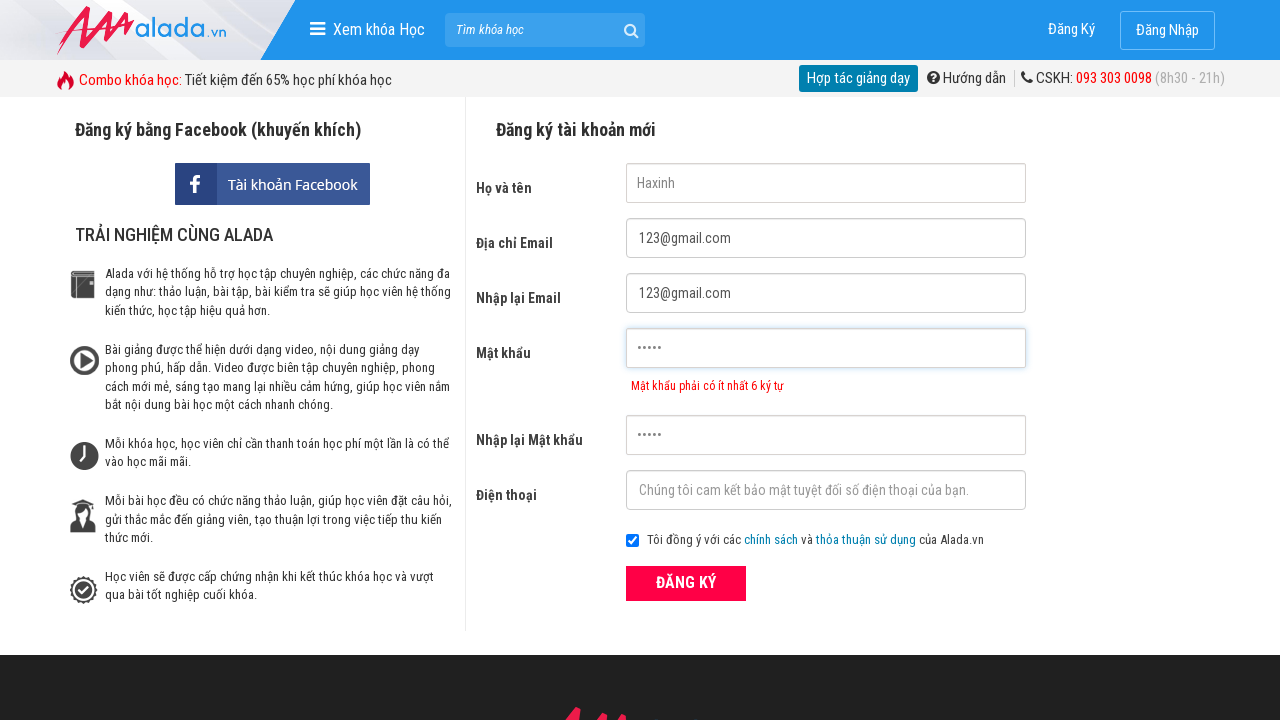

Filled phone field with '0123456789' on #txtPhone
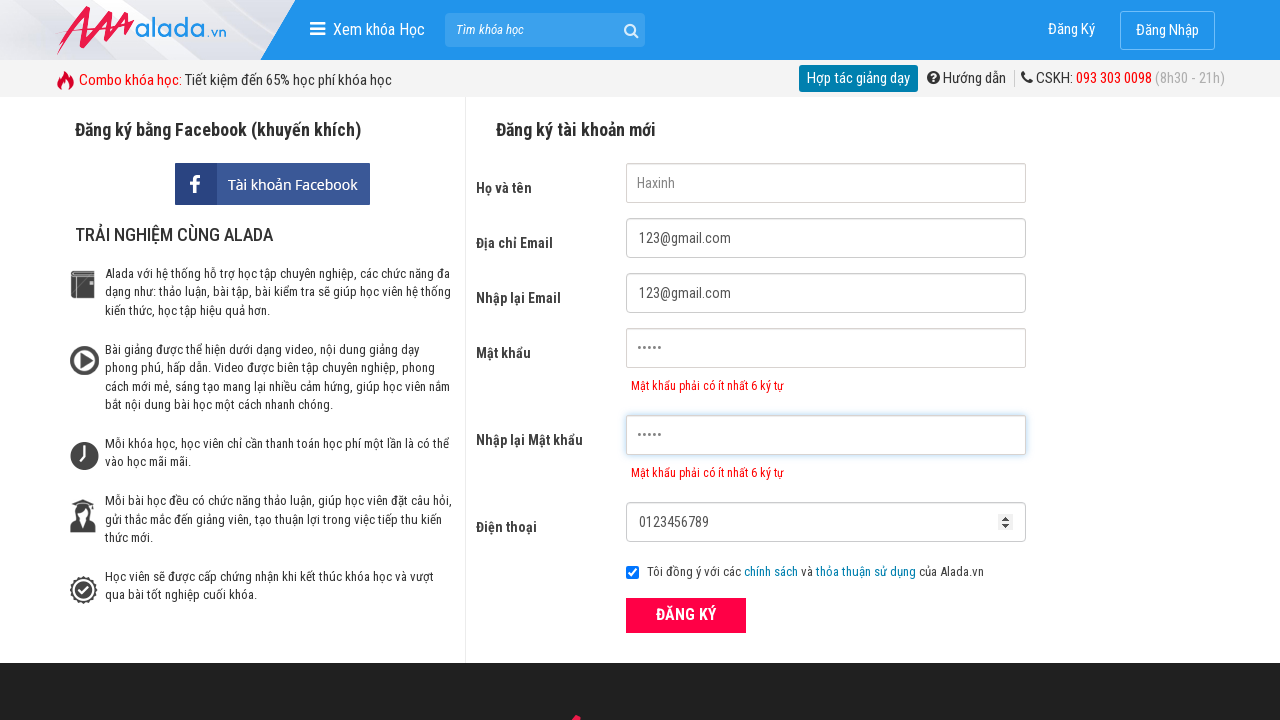

Clicked ĐĂNG KÝ (register) button at (686, 615) on xpath=//div[@class='field_btn']/button[text()='ĐĂNG KÝ']
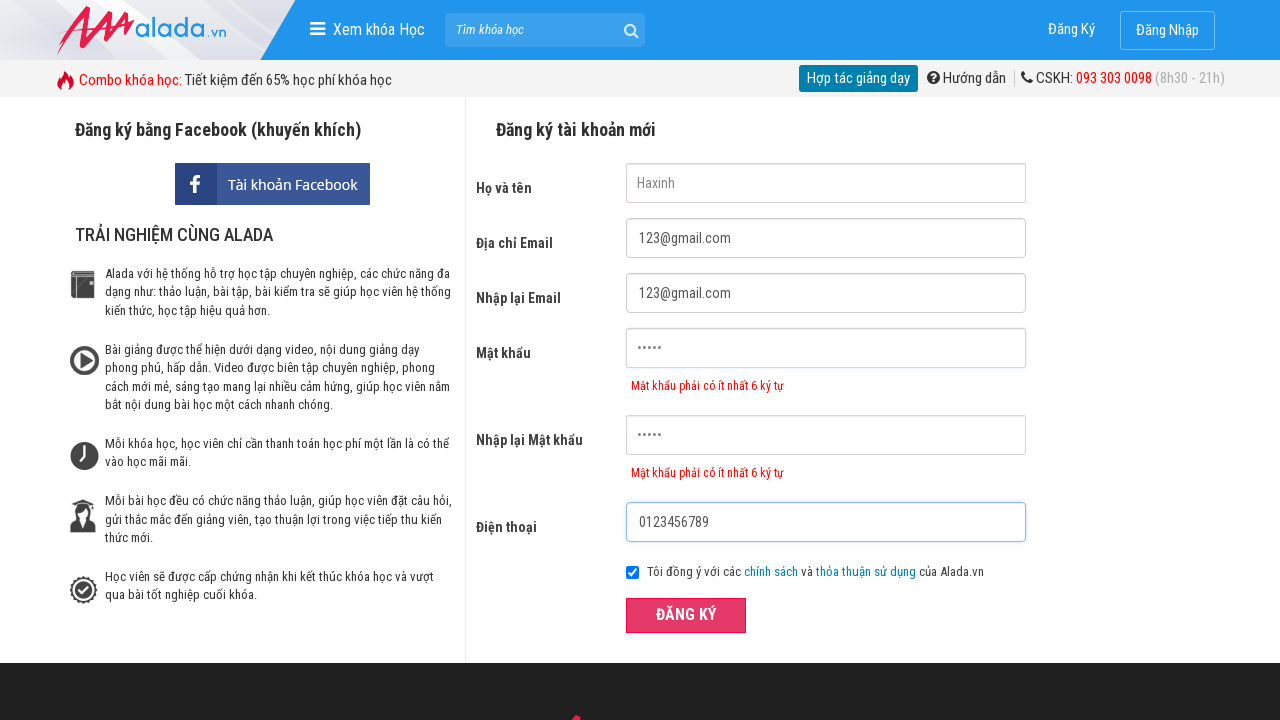

Password error message element appeared
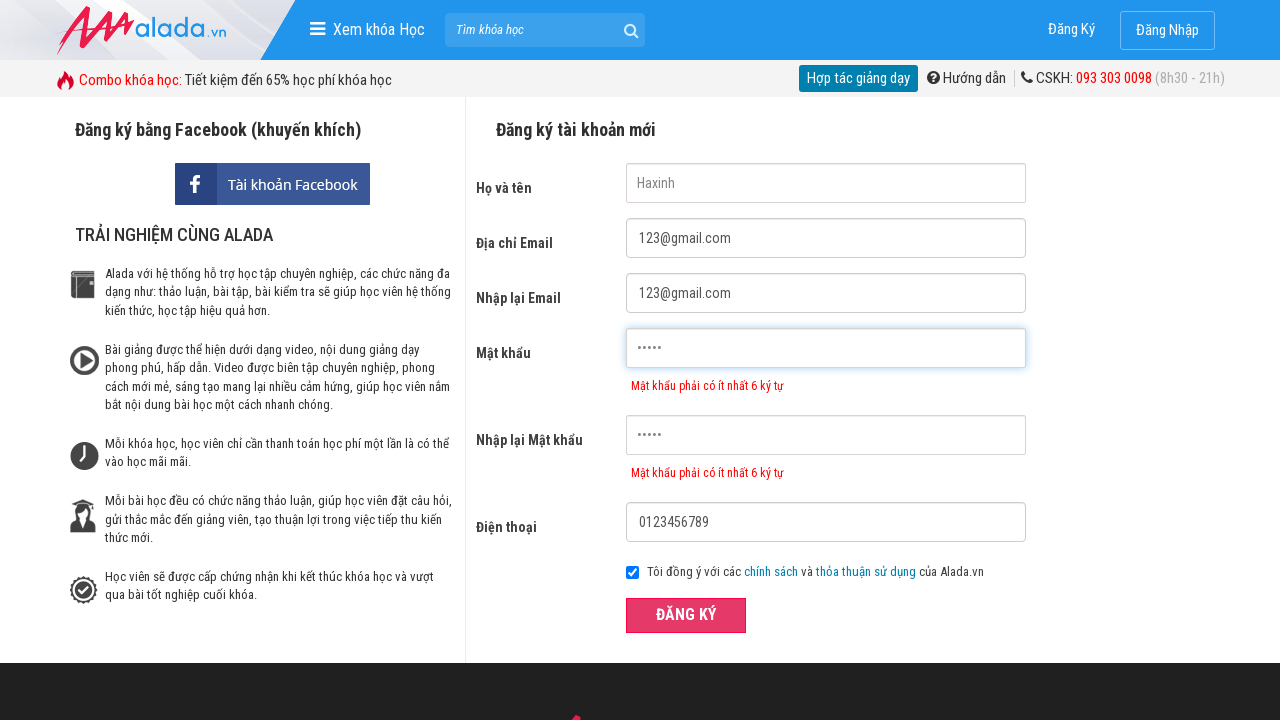

Verified password error message: 'Mật khẩu phải có ít nhất 6 ký tự'
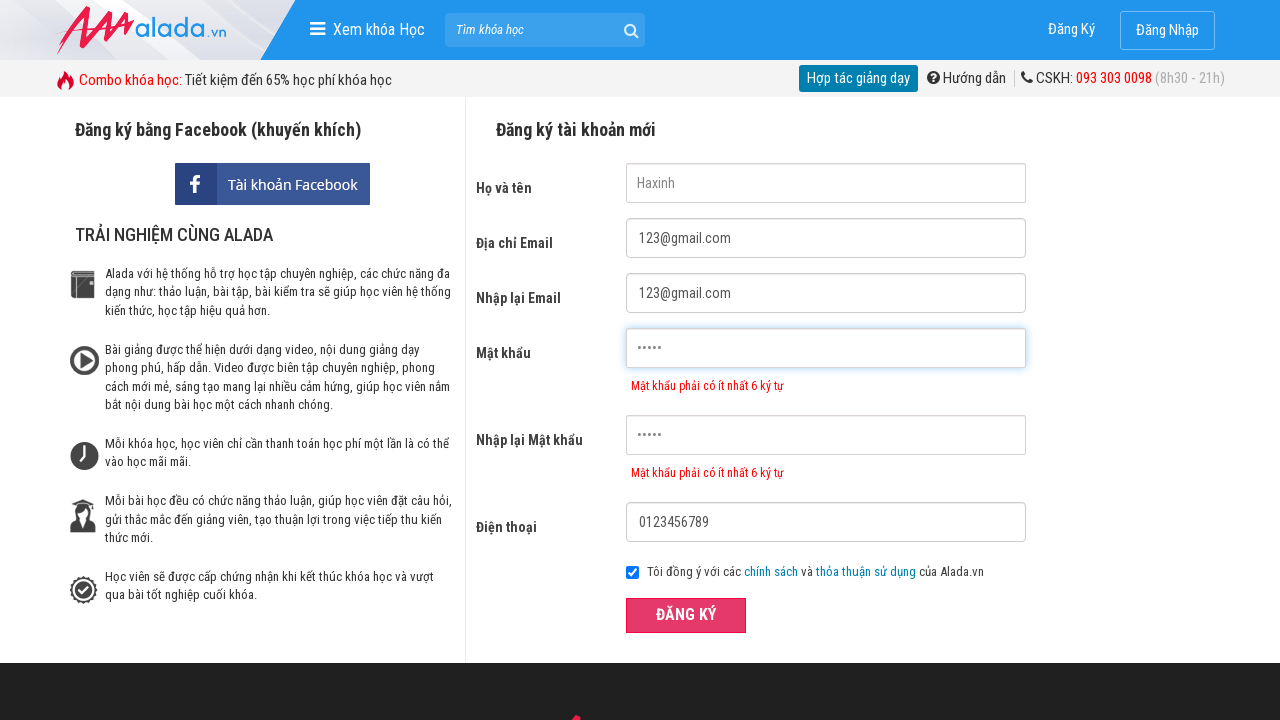

Verified confirm password error message: 'Mật khẩu phải có ít nhất 6 ký tự'
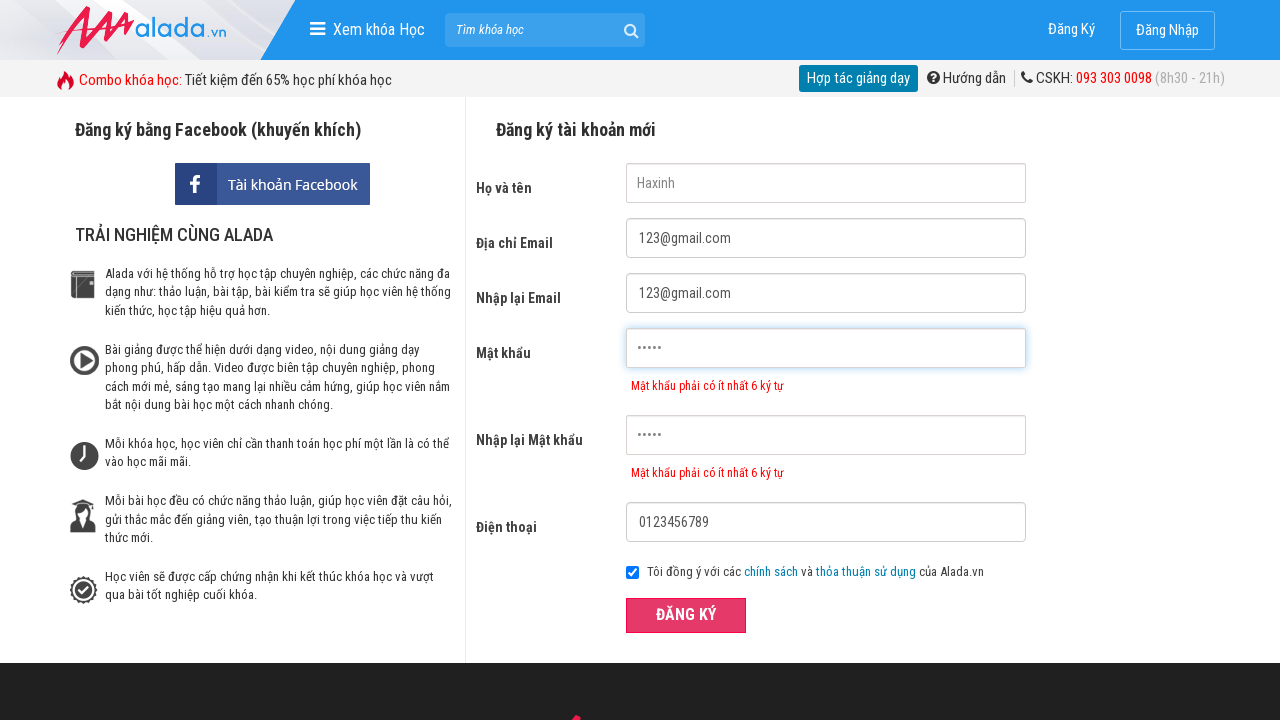

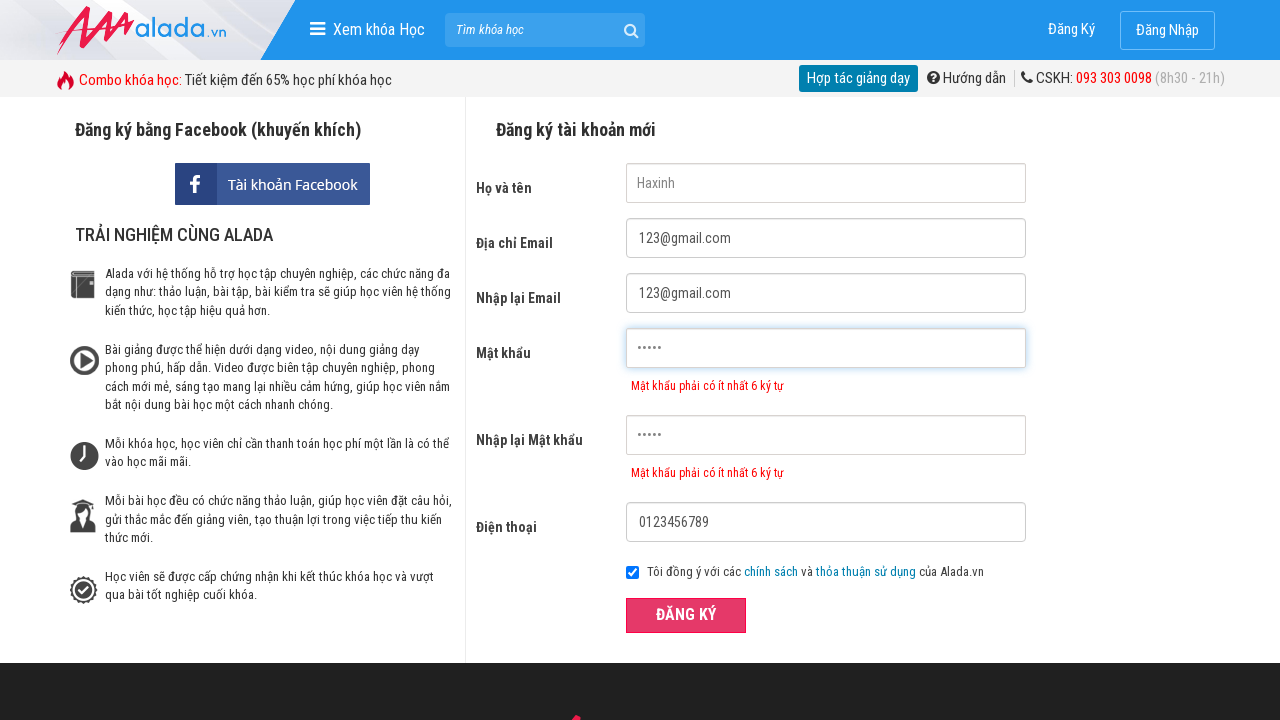